Tests multiple selection in a dropdown by selecting JavaScript and Python options and verifying the feedback

Starting URL: https://osstep.github.io/action_selectOptions

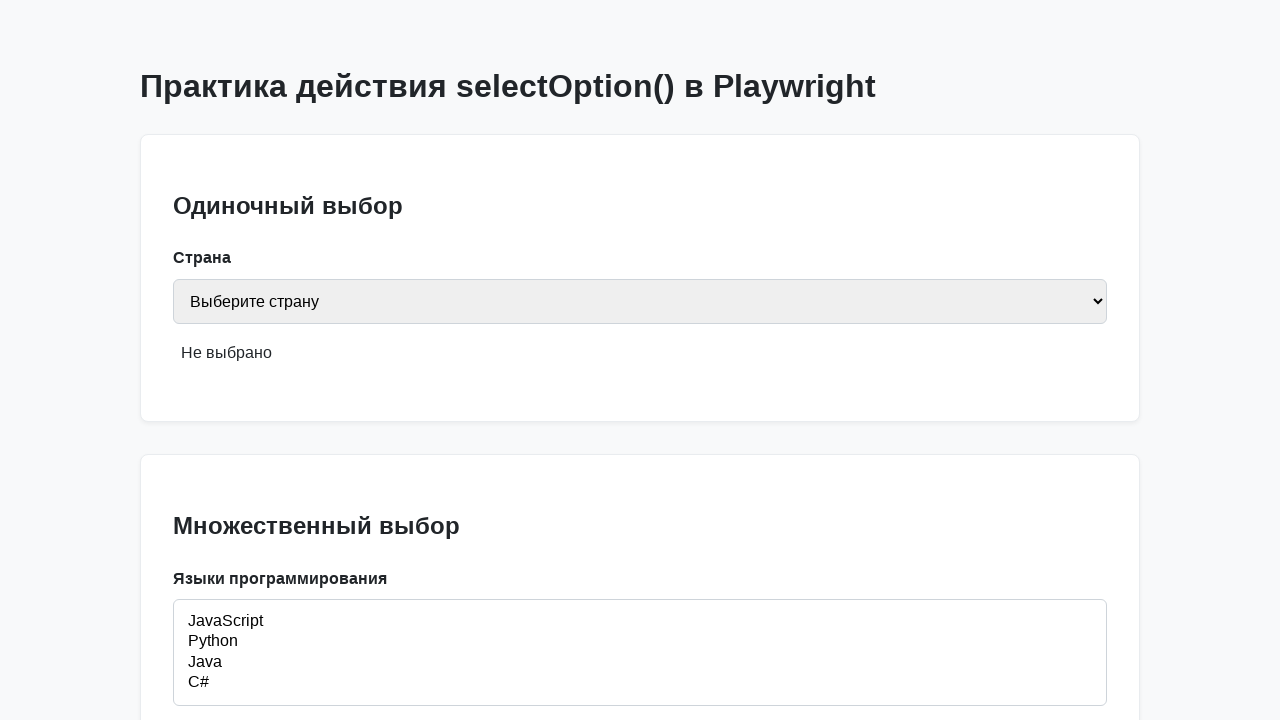

Located the programming languages multiple select field
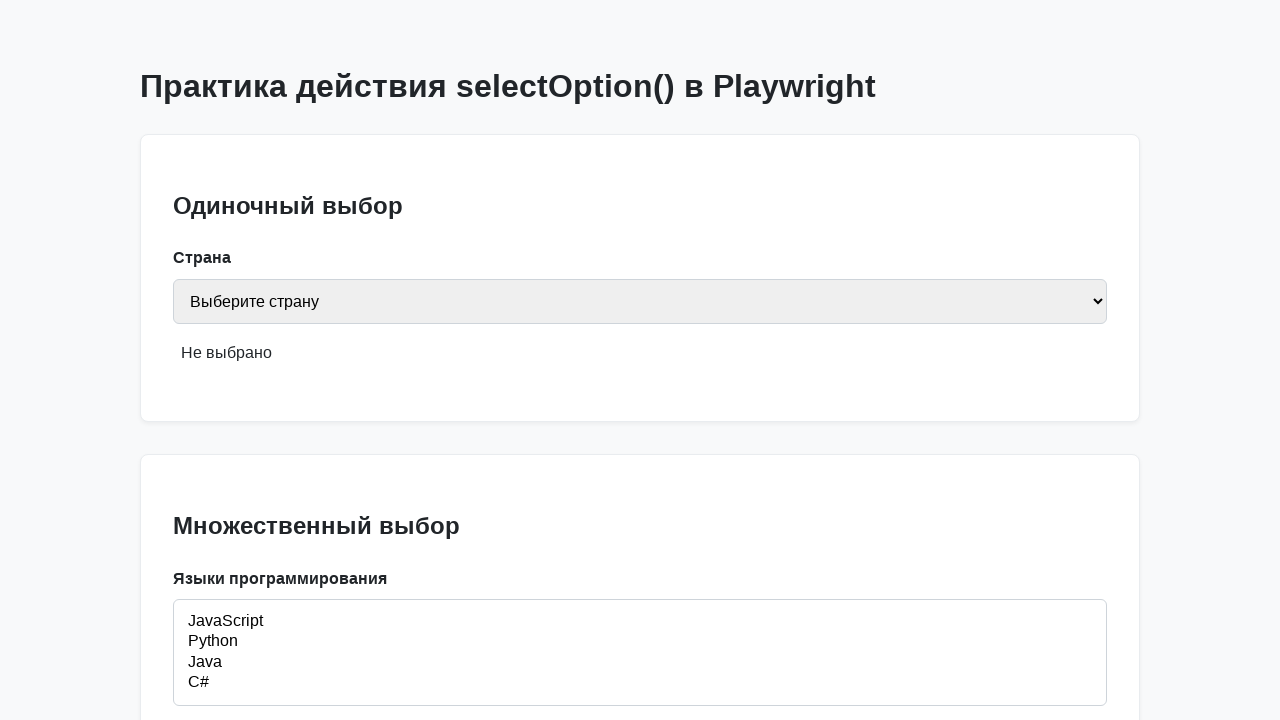

Selected JavaScript and Python options in the dropdown on internal:label="\u042f\u0437\u044b\u043a\u0438 \u043f\u0440\u043e\u0433\u0440\u0
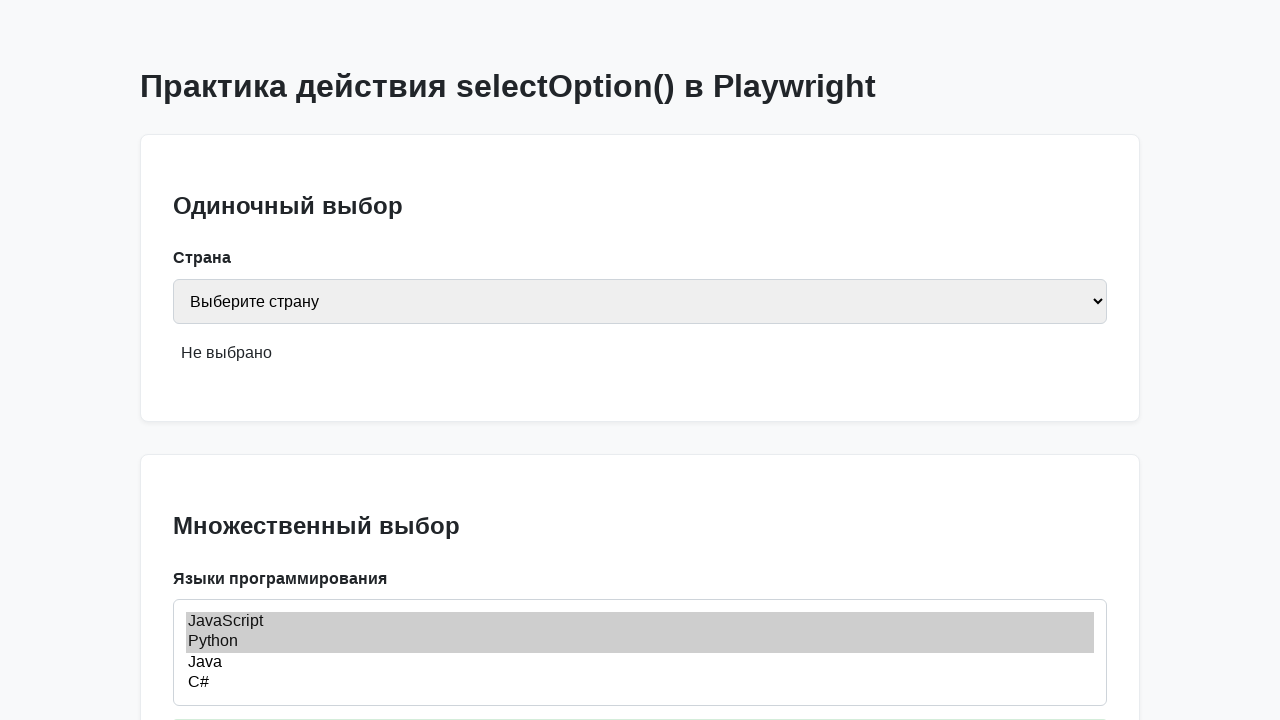

Verified feedback text shows 'Выбрано: JavaScript, Python'
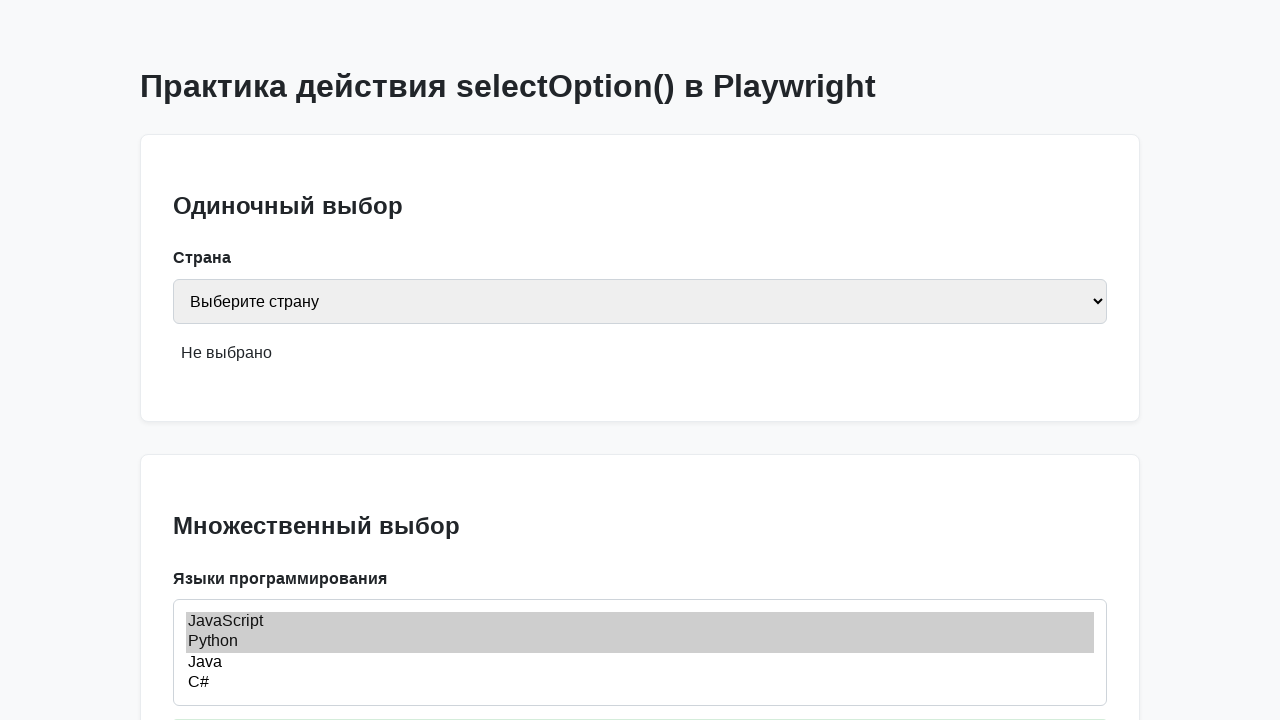

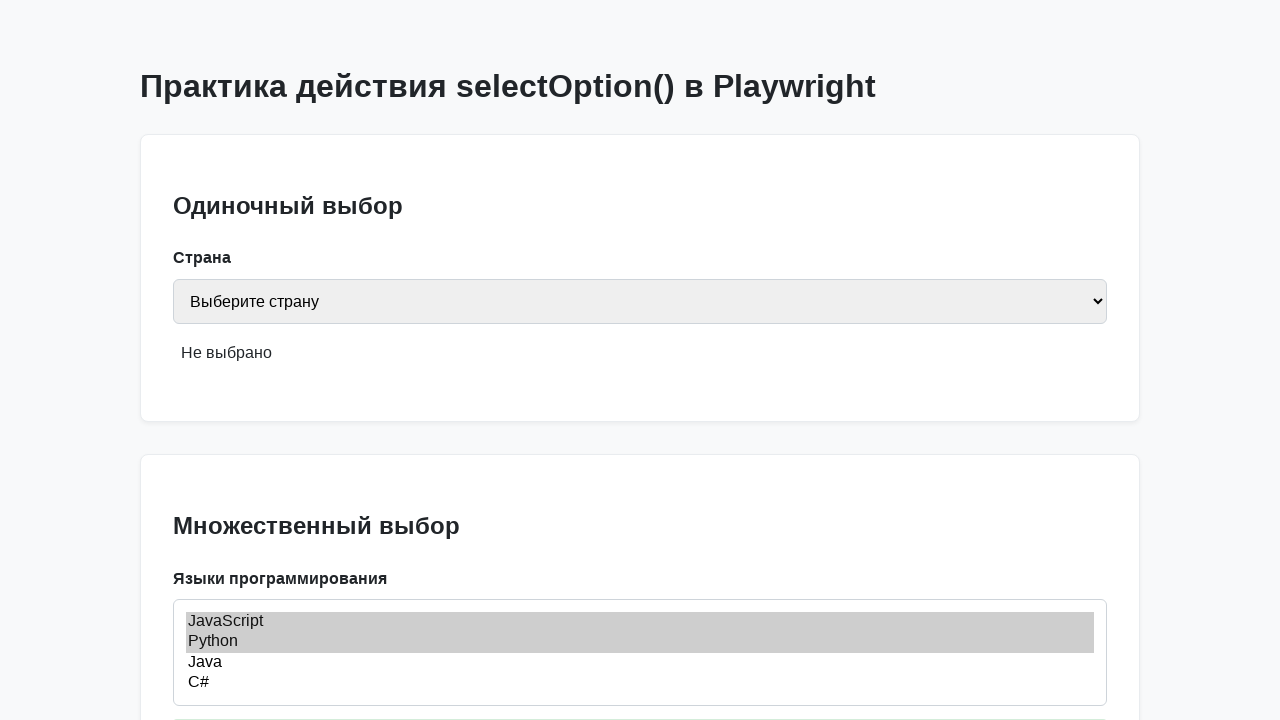